Navigates to a practice page, clicks on a navigation link, and fills in an email field

Starting URL: https://www.letskodeit.com/practice

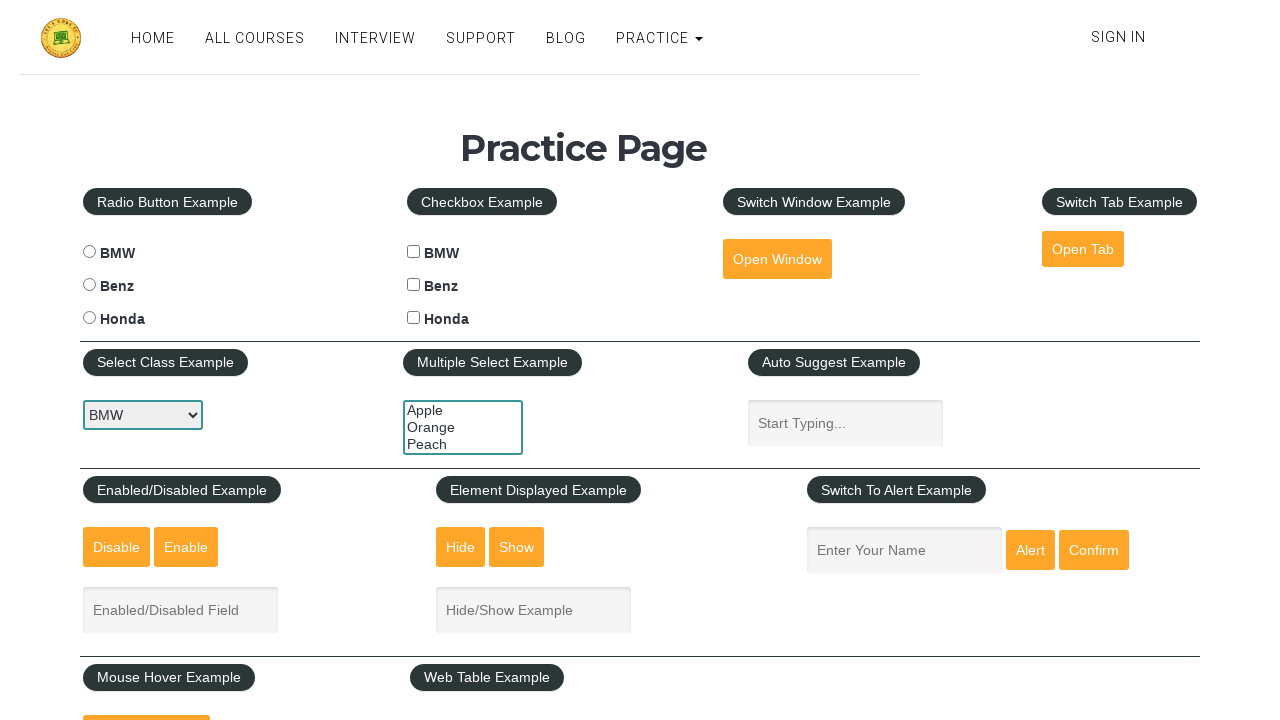

Navigation link became visible
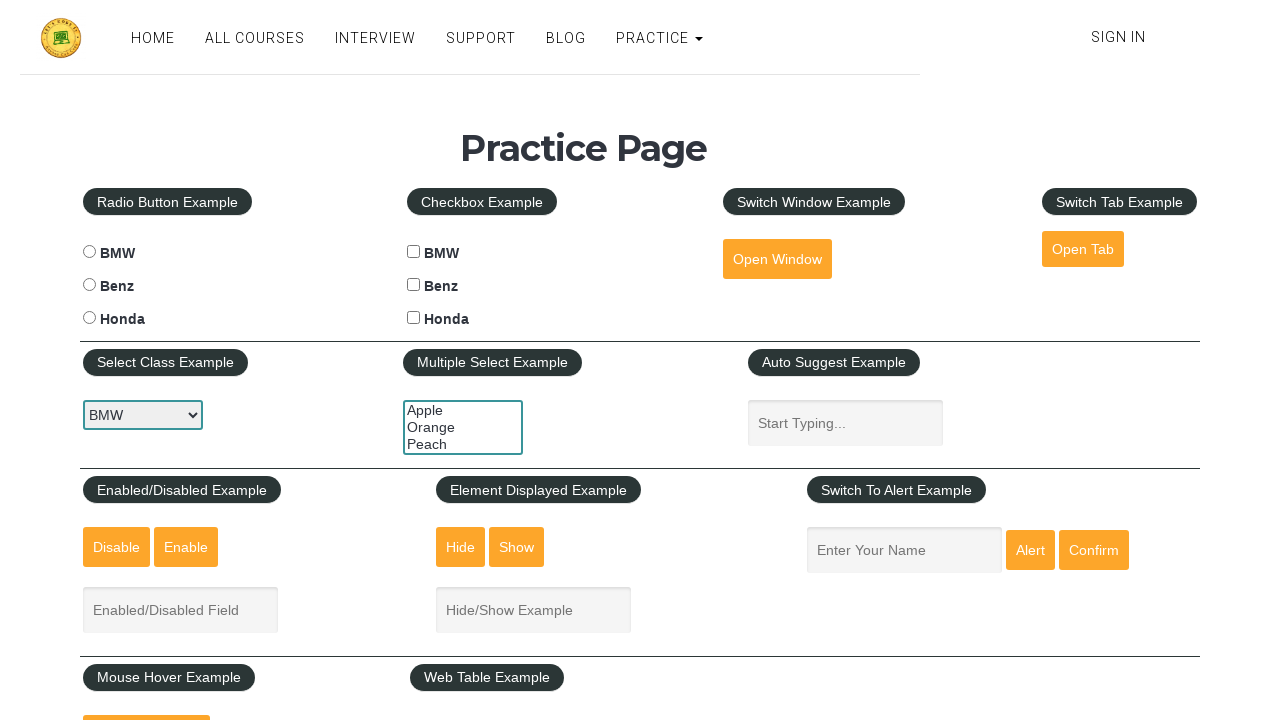

Clicked navigation link at (1118, 37) on xpath=//*[@id='navbar-inverse-collapse']/div/div/a
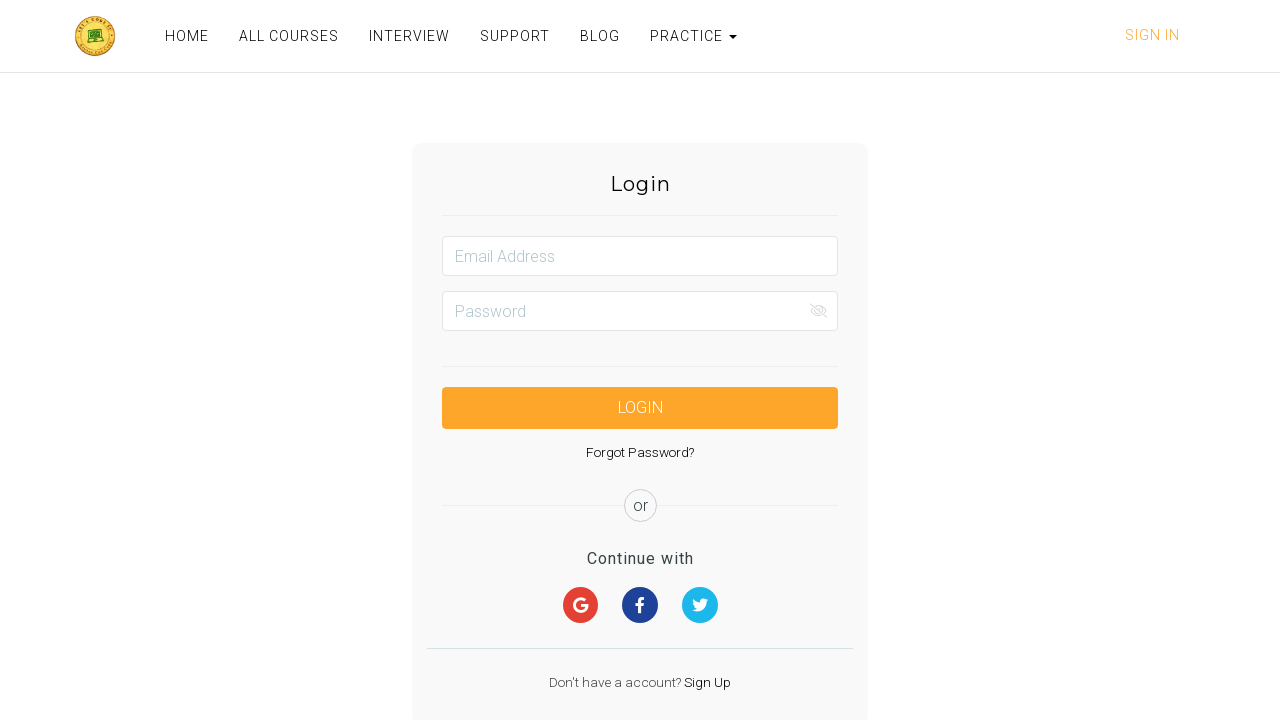

Email field became visible
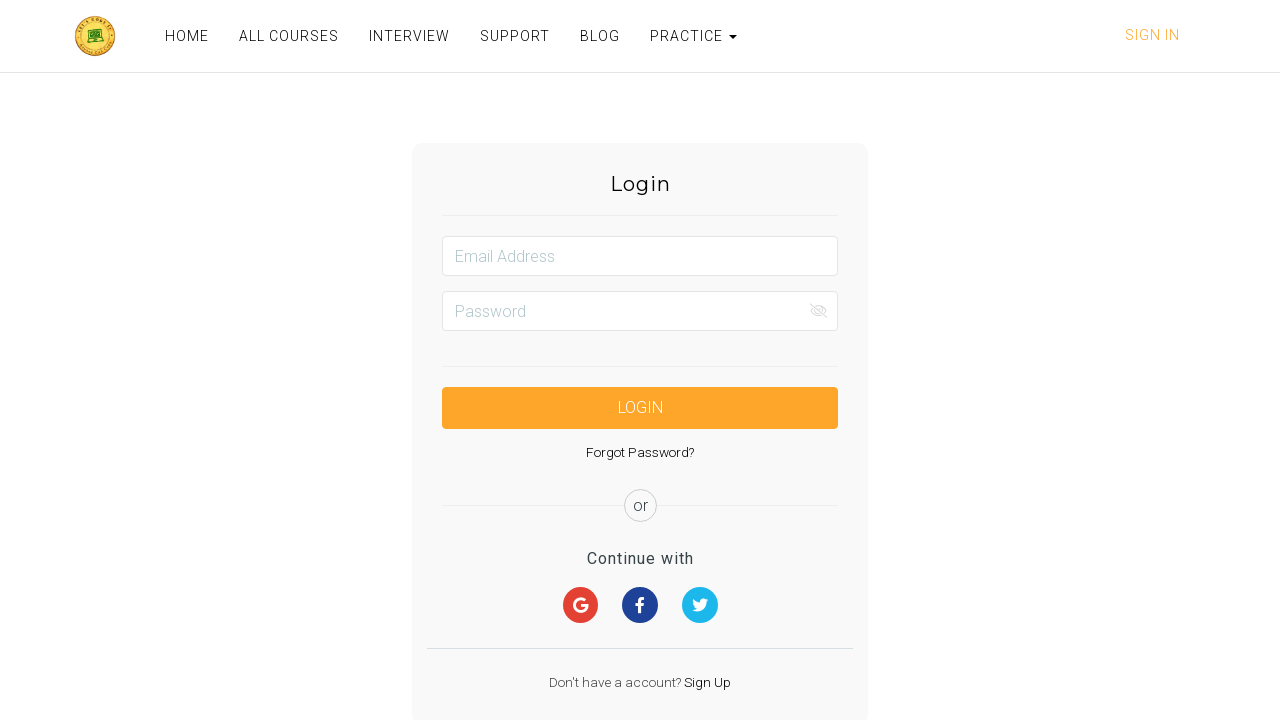

Filled email field with 'testuser@example.com' on #email
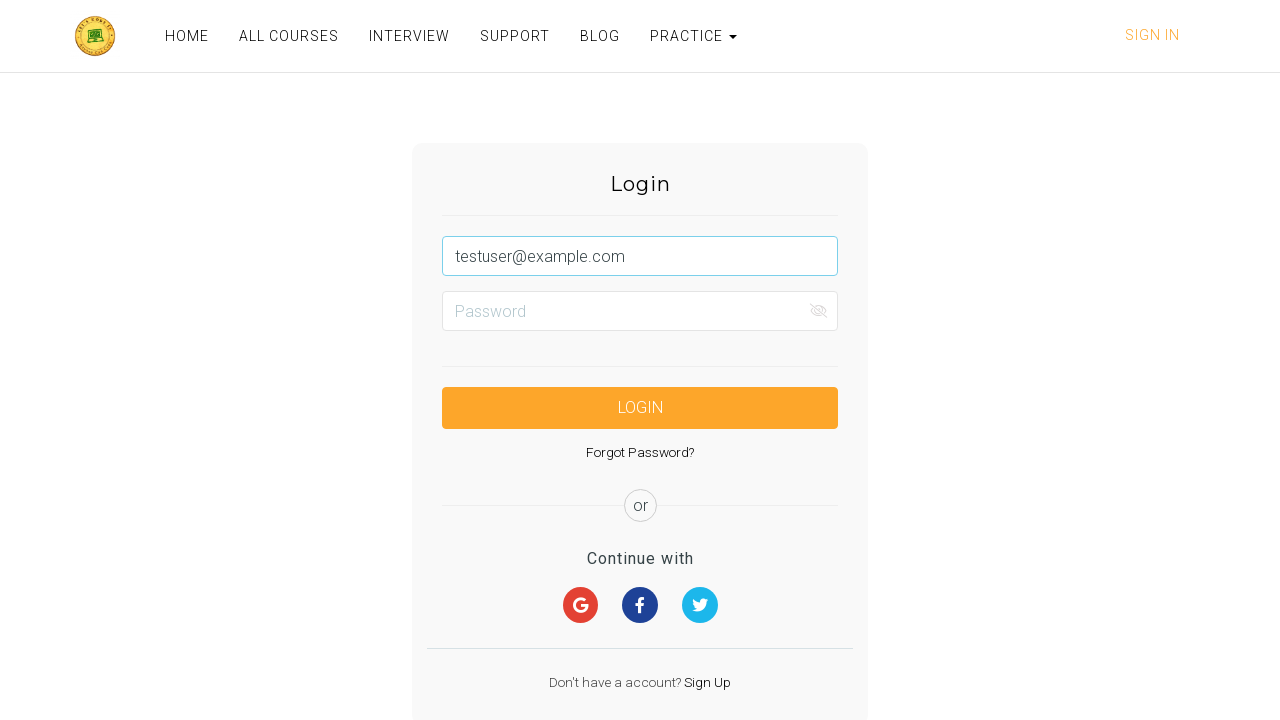

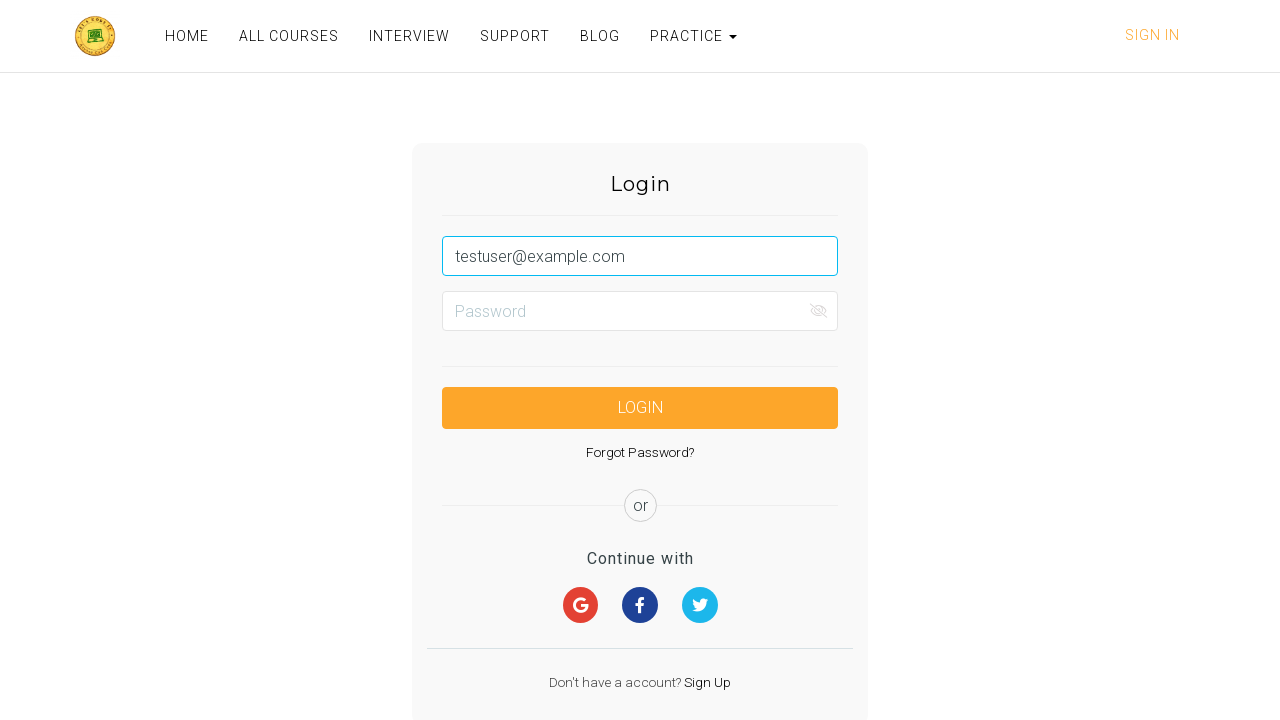